Tests Exit Intent modal by moving mouse outside viewport and verifying modal appears

Starting URL: https://the-internet.herokuapp.com

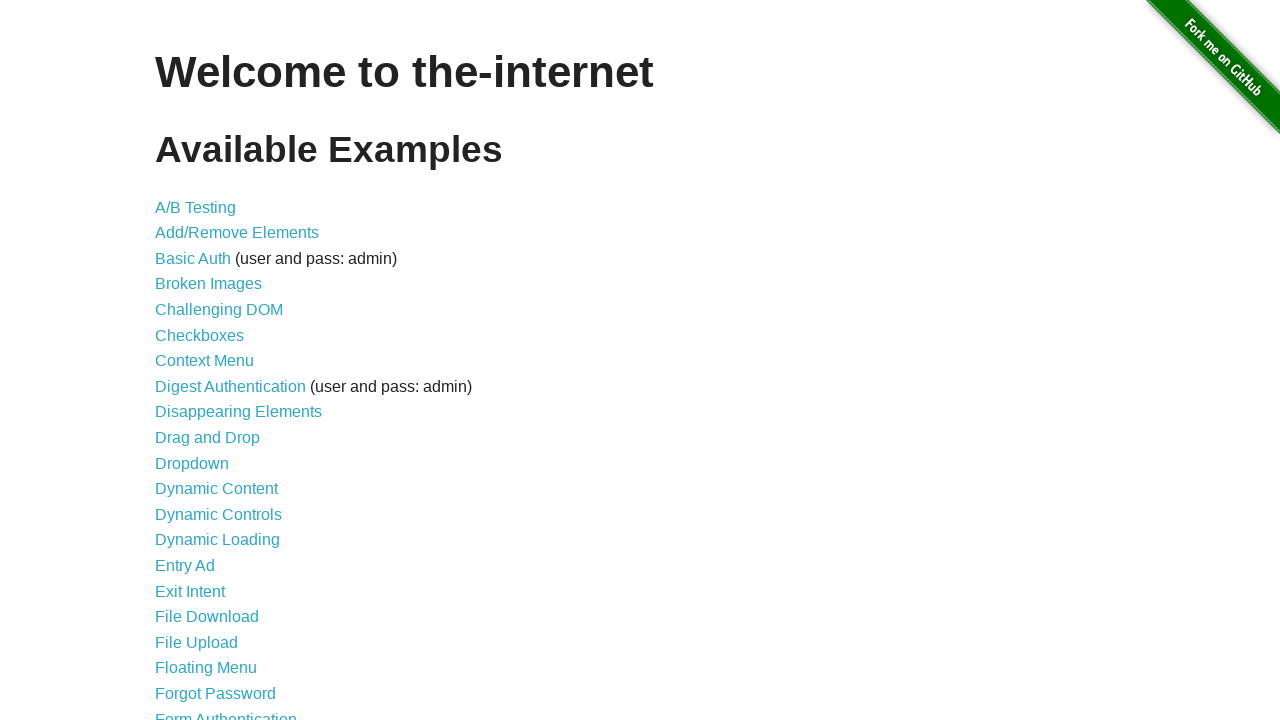

Clicked on Exit Intent link at (190, 591) on internal:role=link[name="Exit Intent"i]
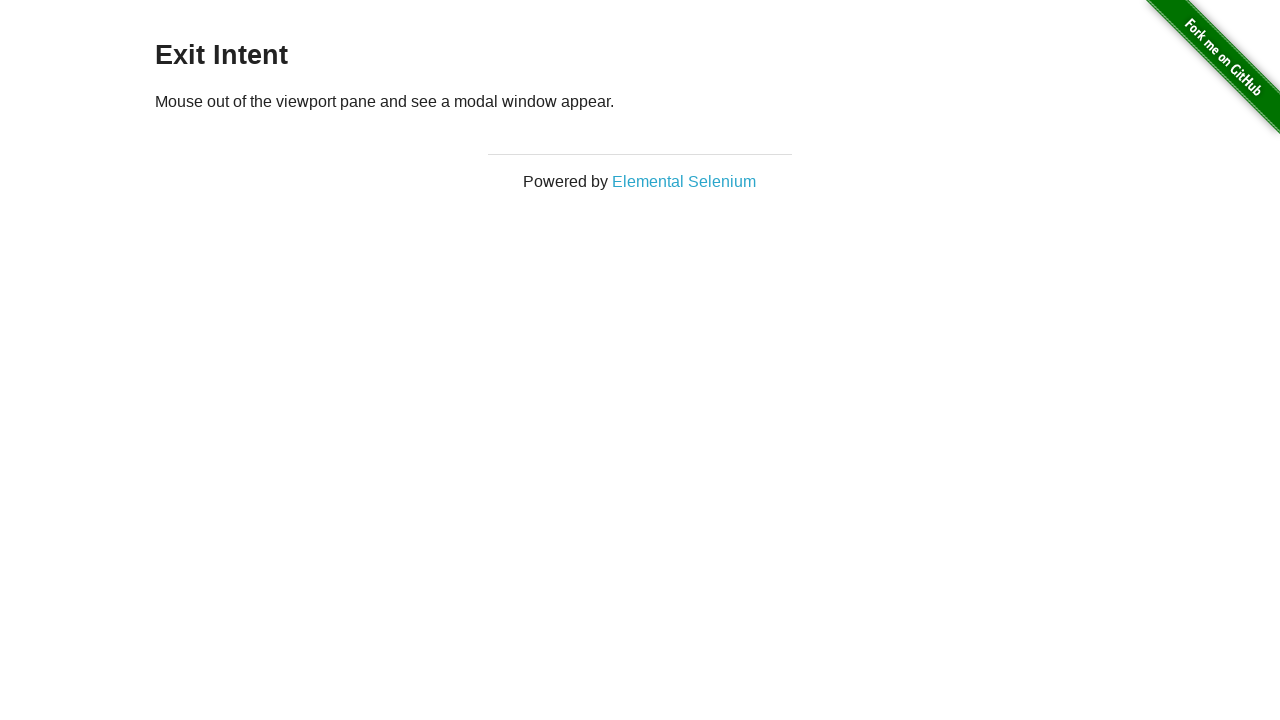

Clicked on page to register mouse position at (640, 101) on internal:text="Mouse out of the viewport"i
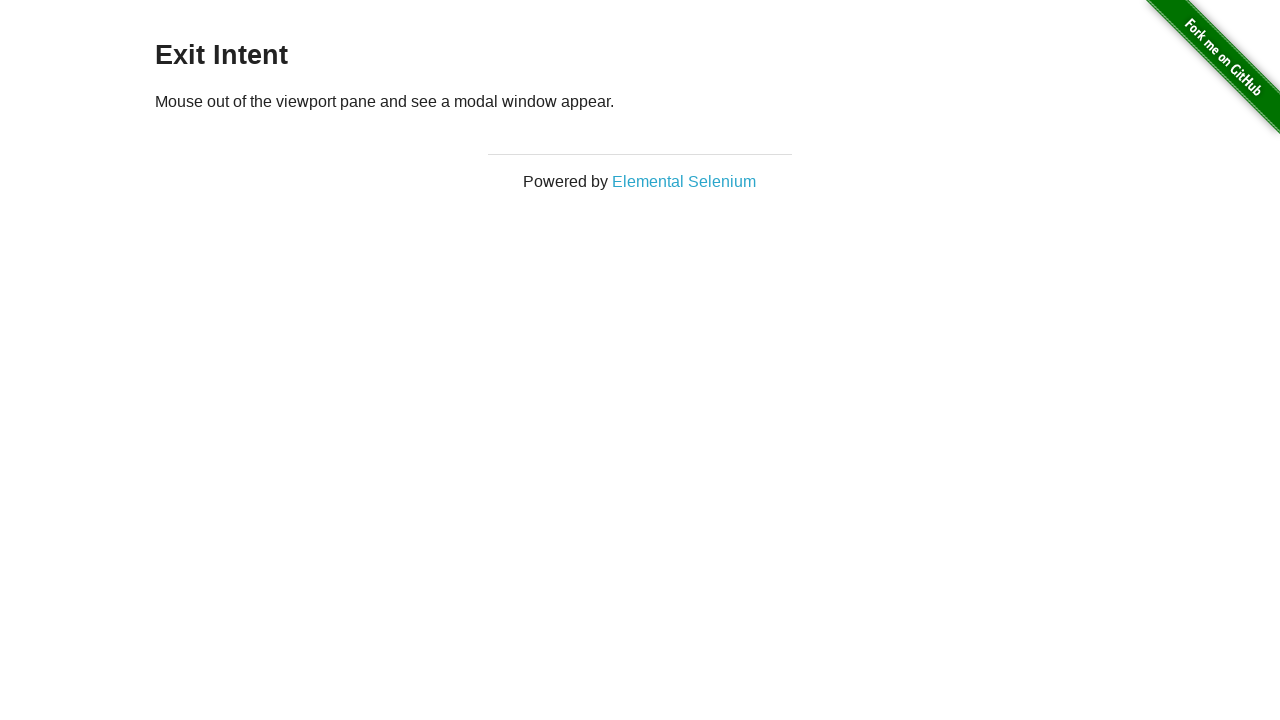

Moved mouse outside viewport to trigger exit intent at (500, -1)
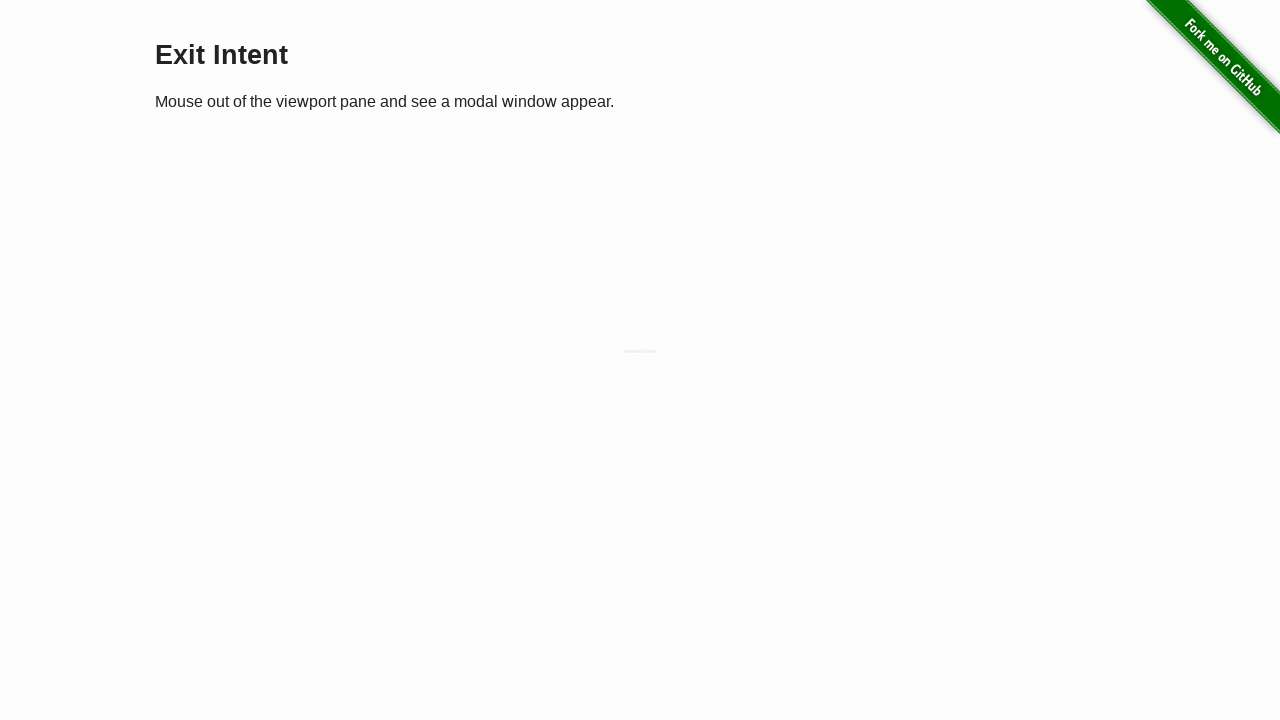

Exit Intent modal appeared and became visible
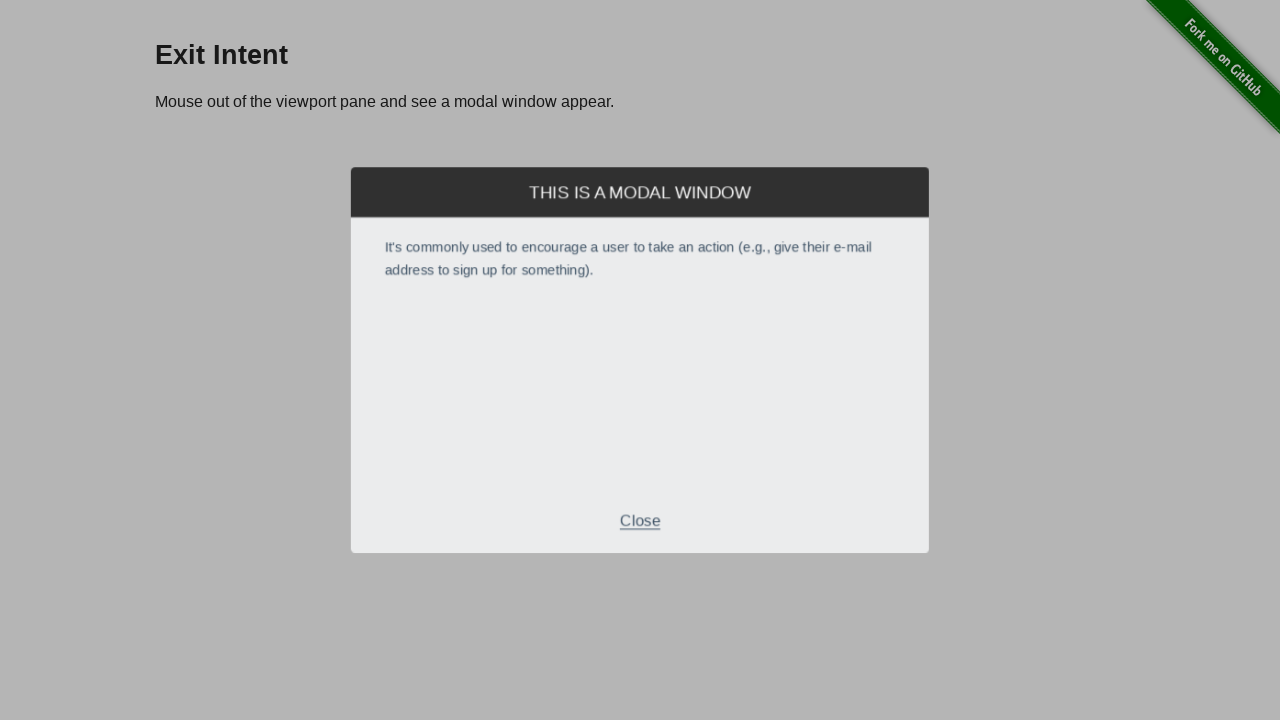

Verified that Exit Intent modal is visible
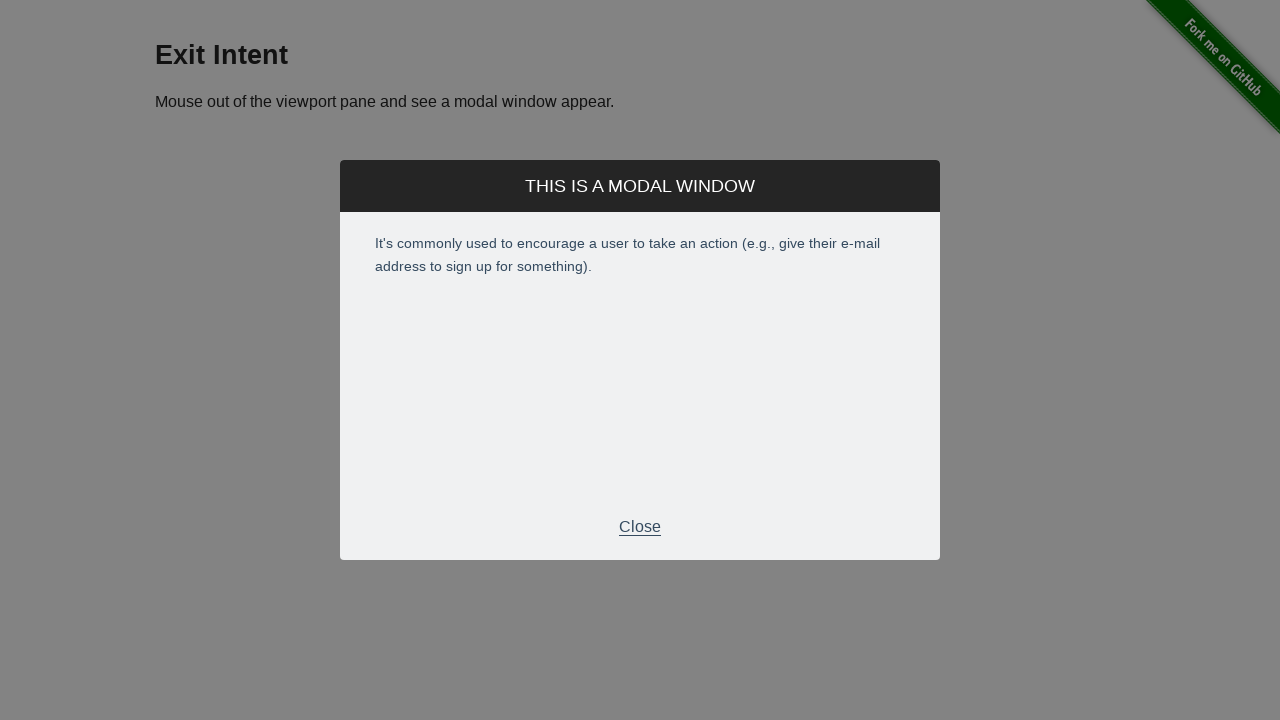

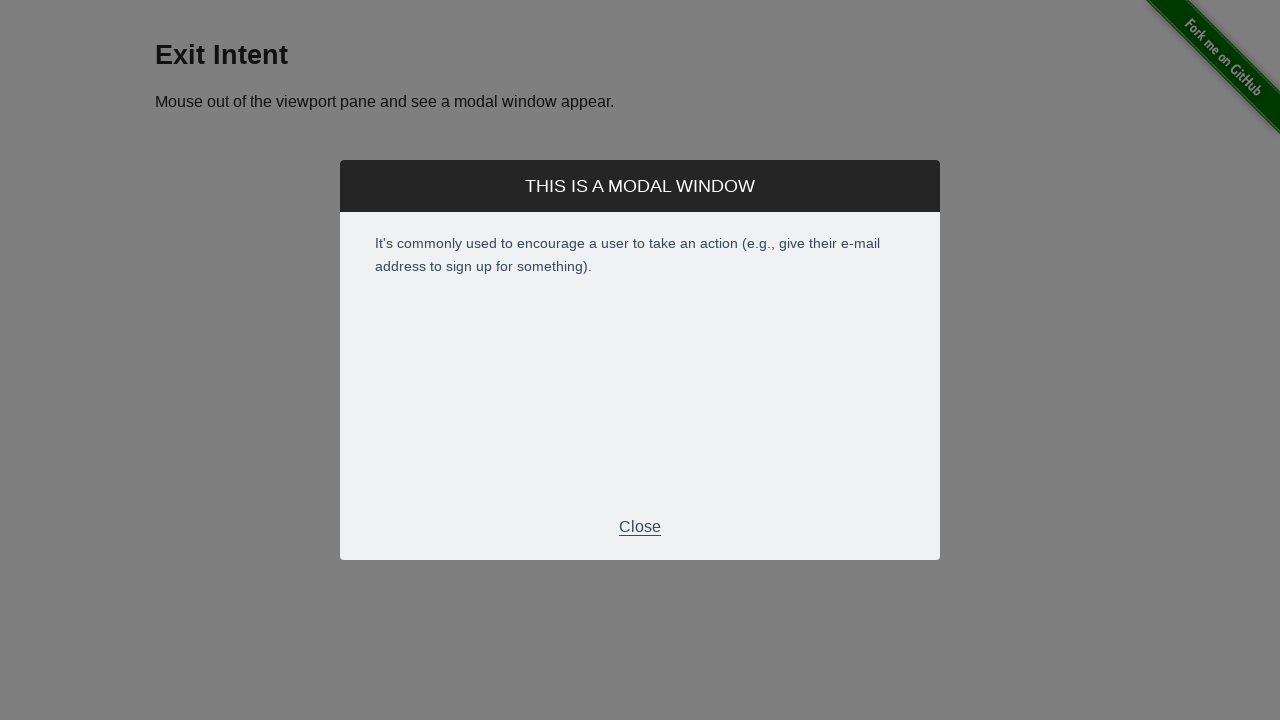